Tests JavaScript alert handling by clicking a button that triggers an alert dialog, then accepting the alert.

Starting URL: http://www.echoecho.com/javascript4.htm

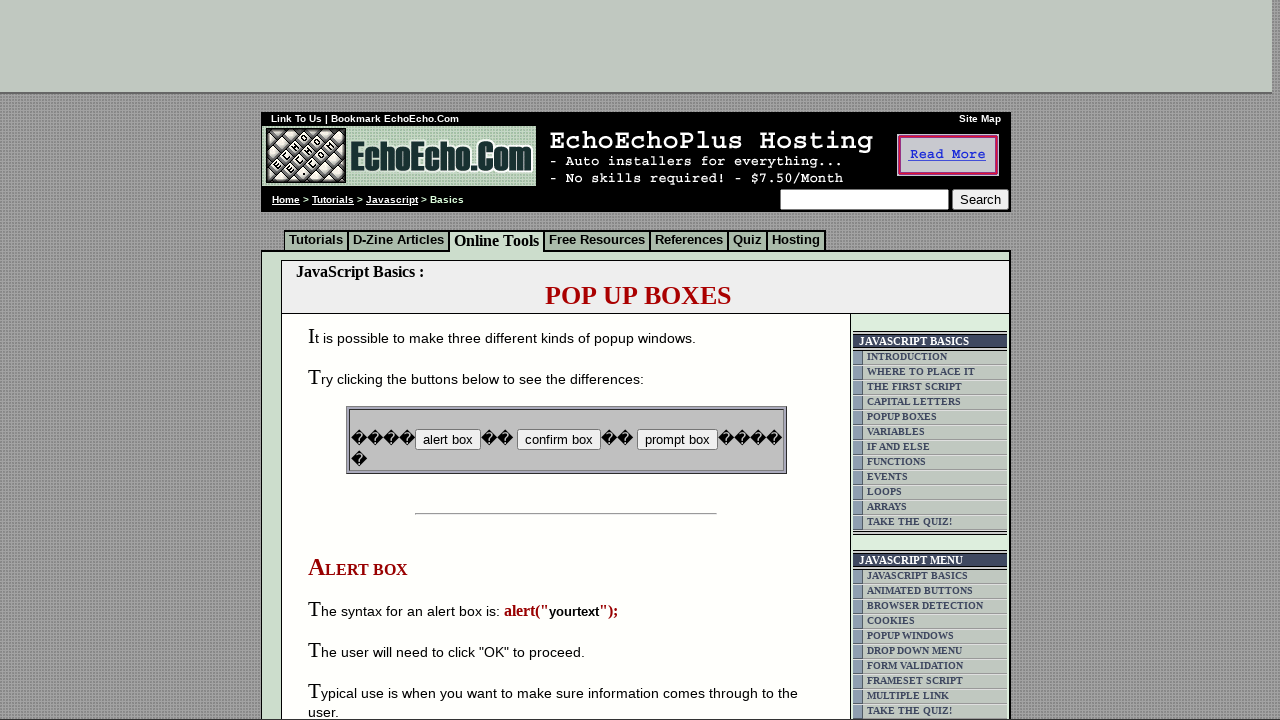

Set up dialog handler to accept alerts
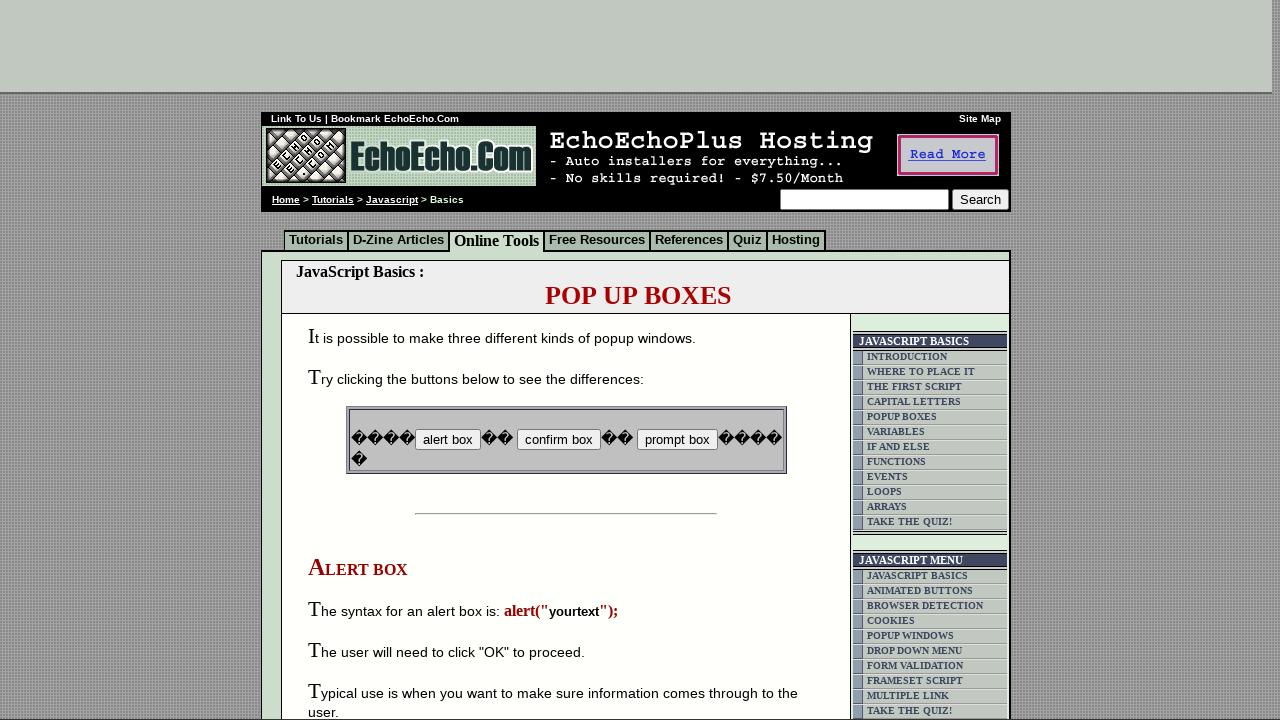

Clicked button that triggers JavaScript alert at (558, 440) on input[name='B2']
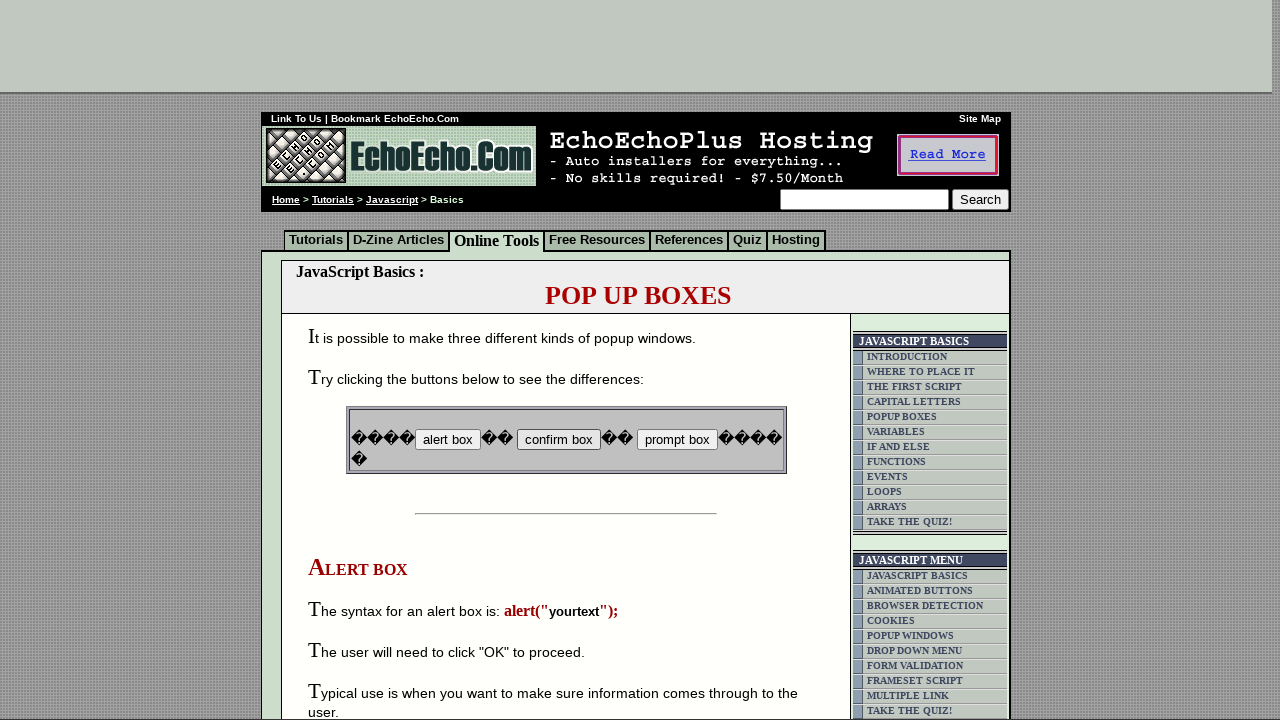

Waited for alert dialog to be handled
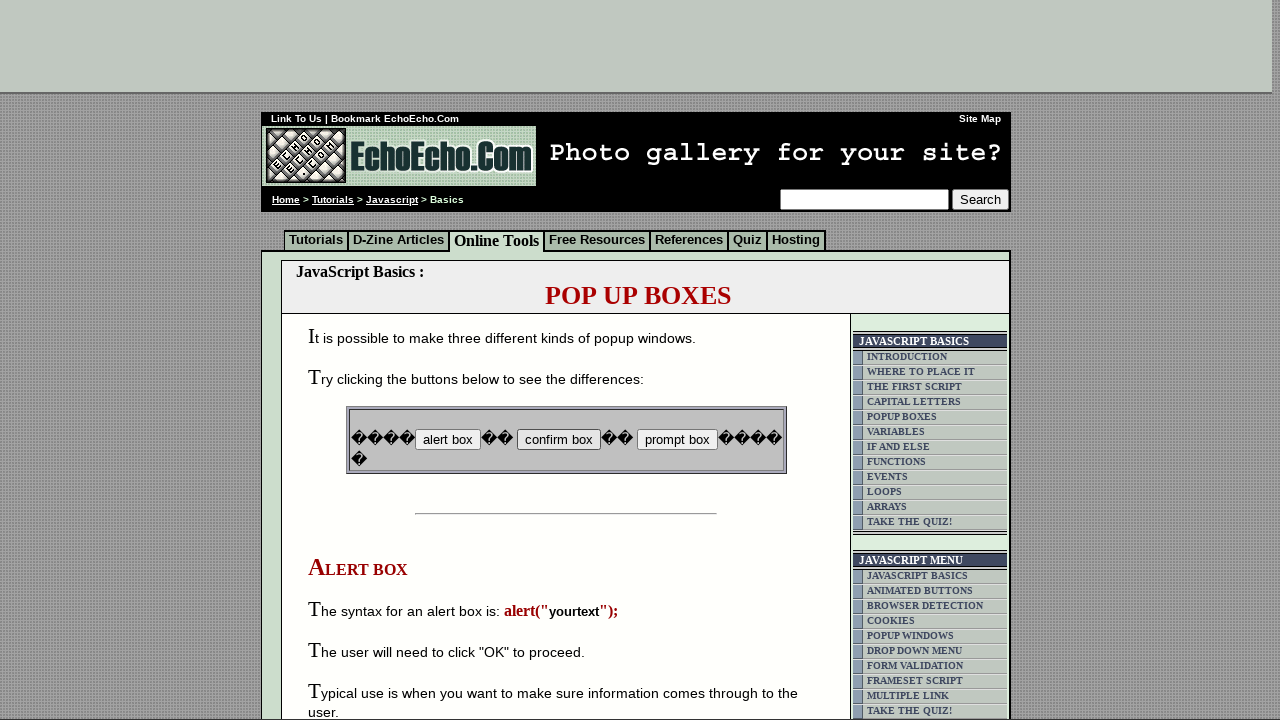

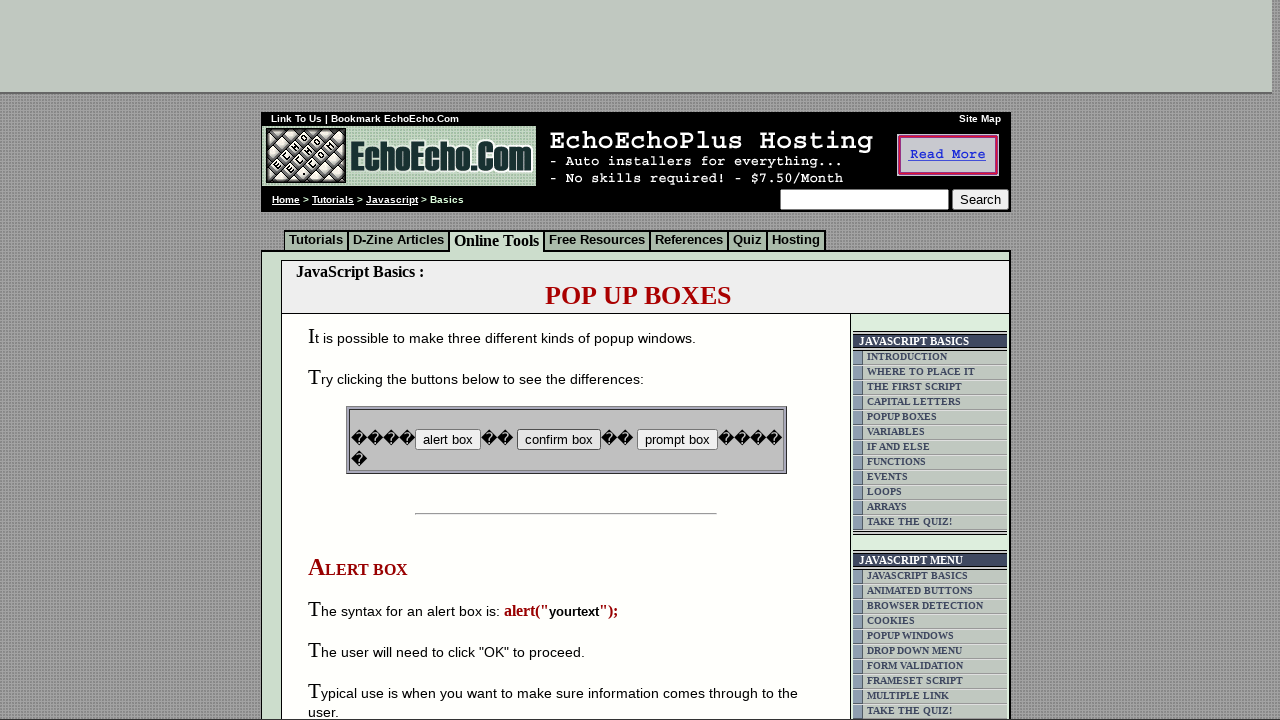